Tests checkbox functionality by verifying default states, clicking to toggle both checkboxes, and confirming their new states after interaction.

Starting URL: https://practice.cydeo.com/checkboxes

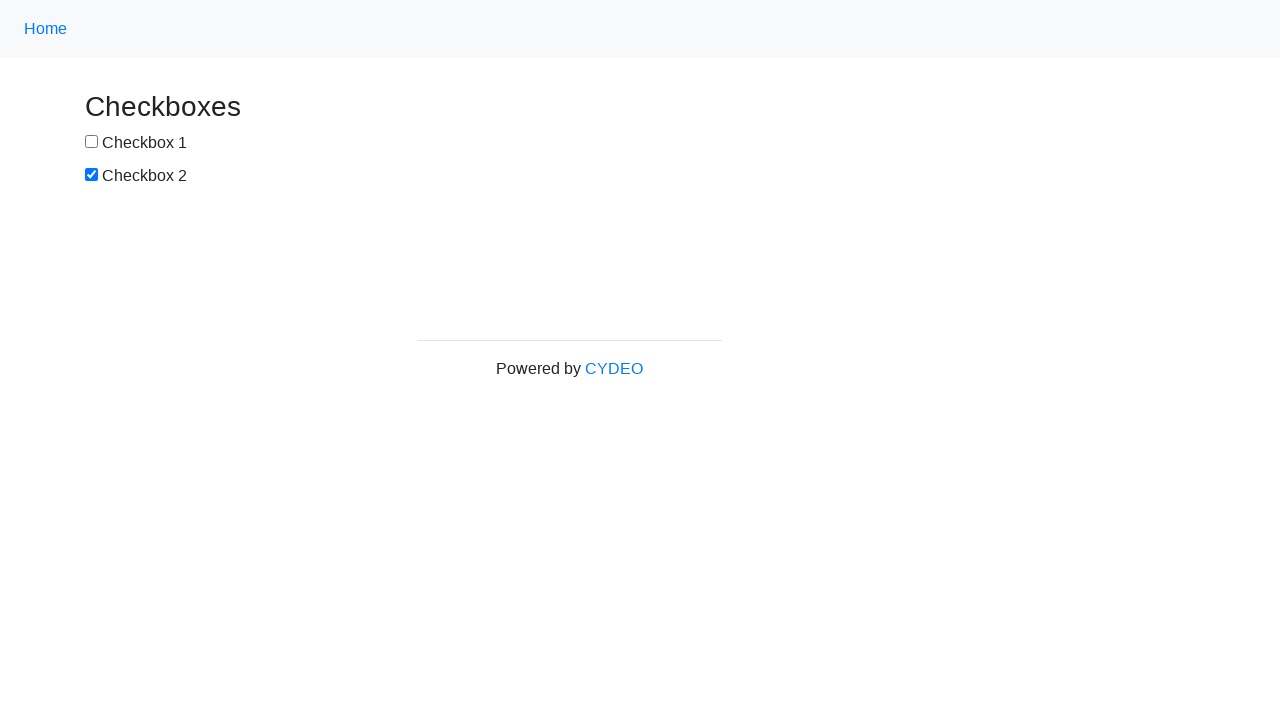

Located checkbox1 element
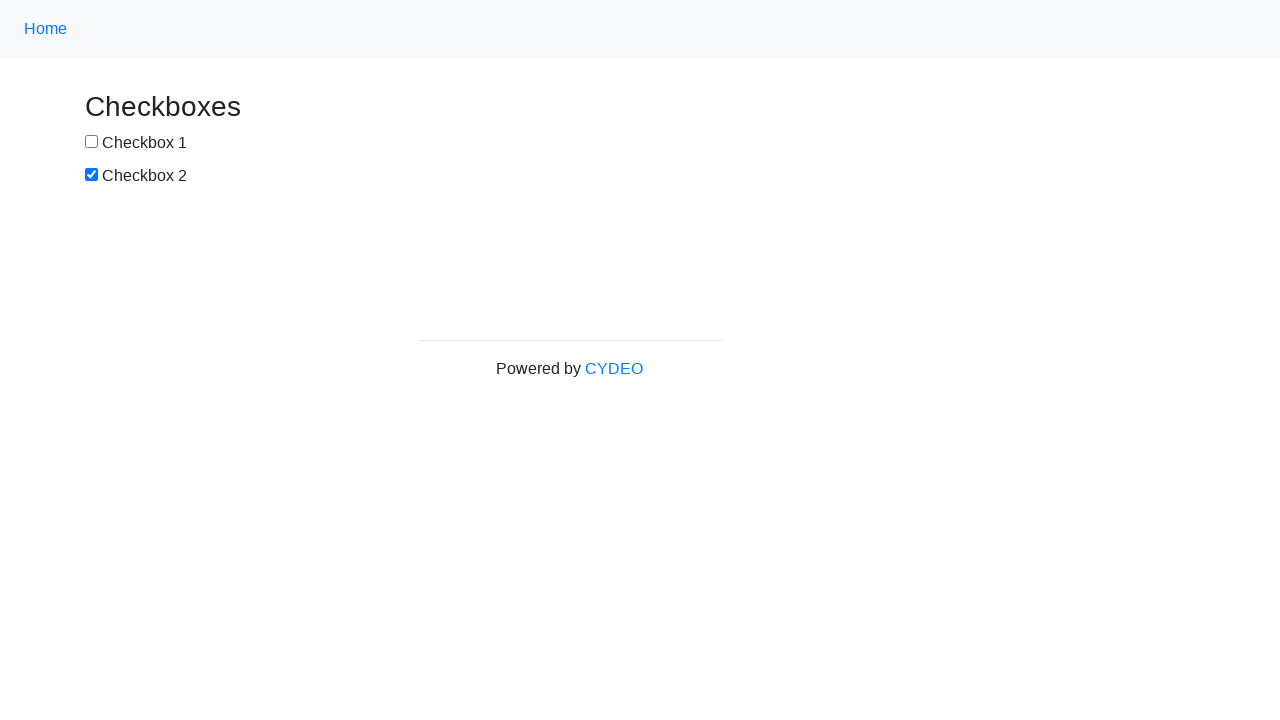

Located checkbox2 element
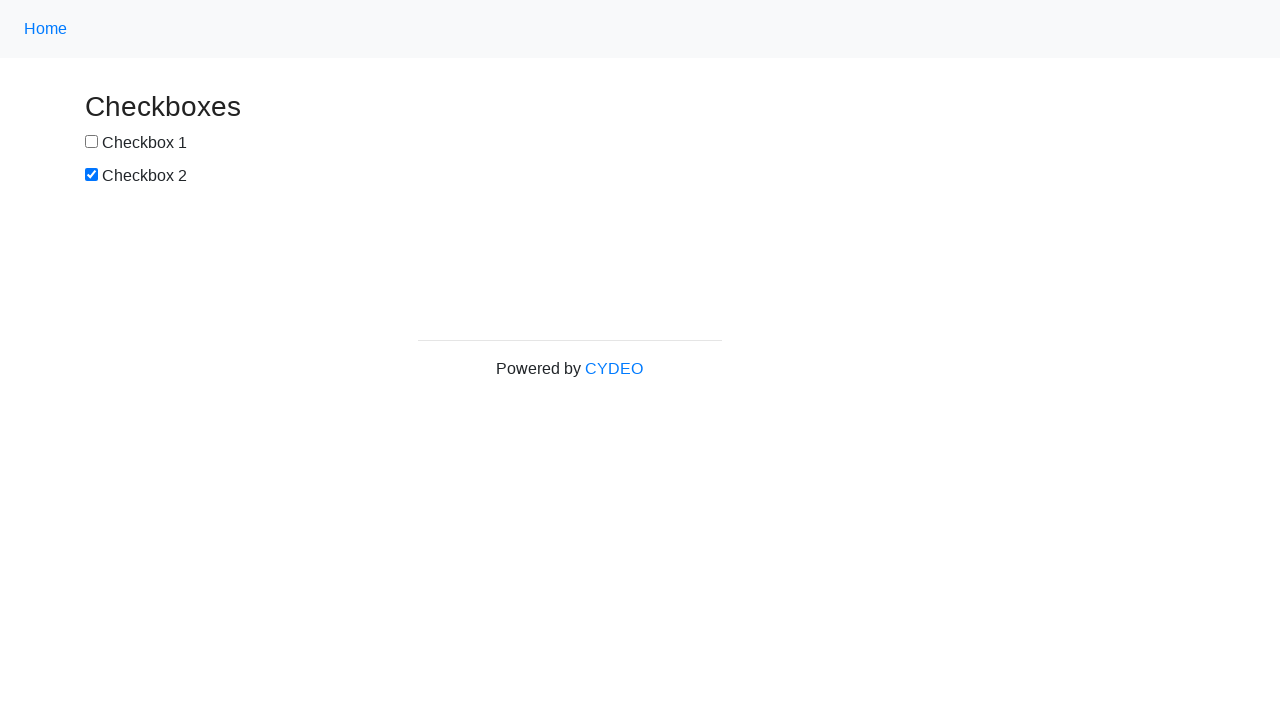

Verified checkbox1 is not selected by default
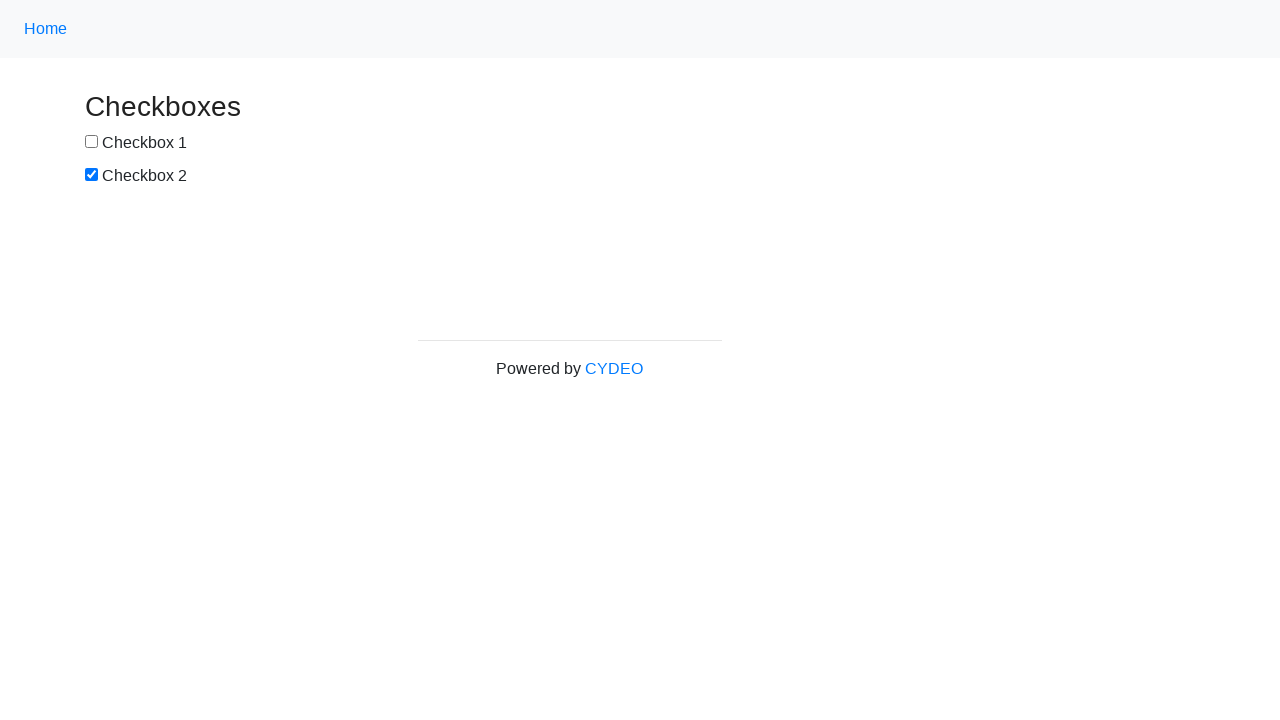

Verified checkbox2 is selected by default
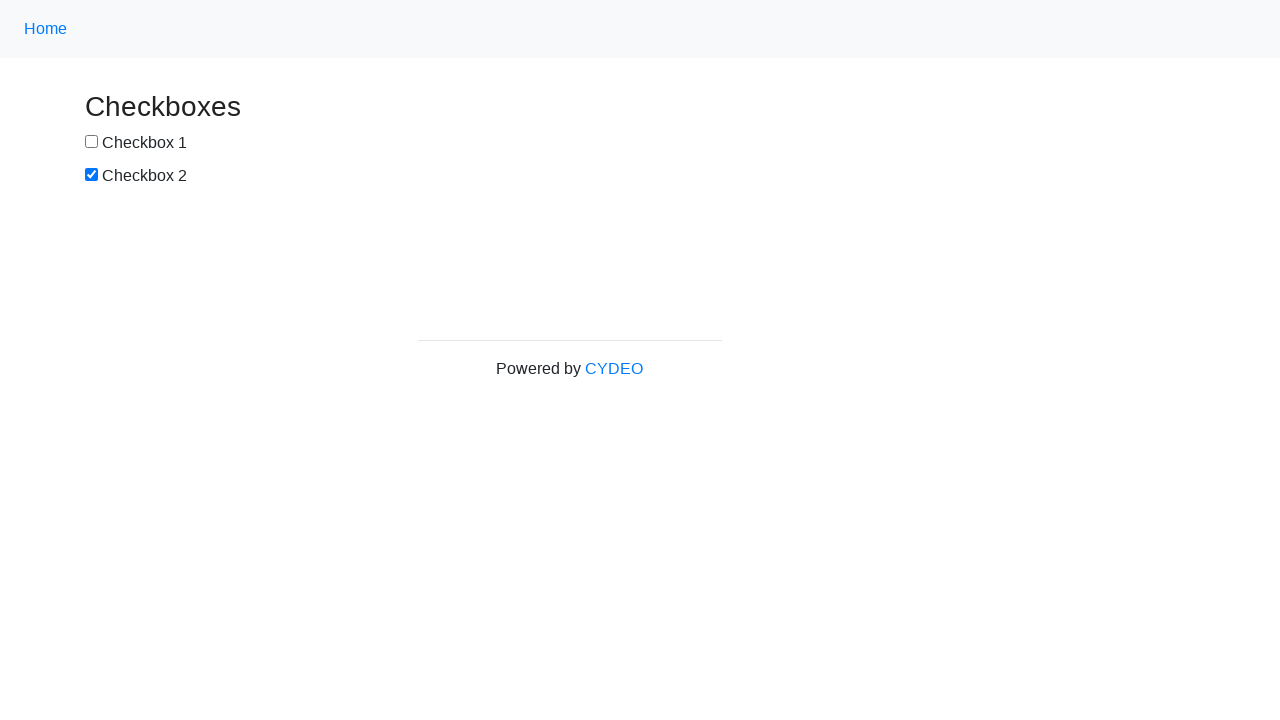

Clicked checkbox1 to select it at (92, 142) on input[name='checkbox1']
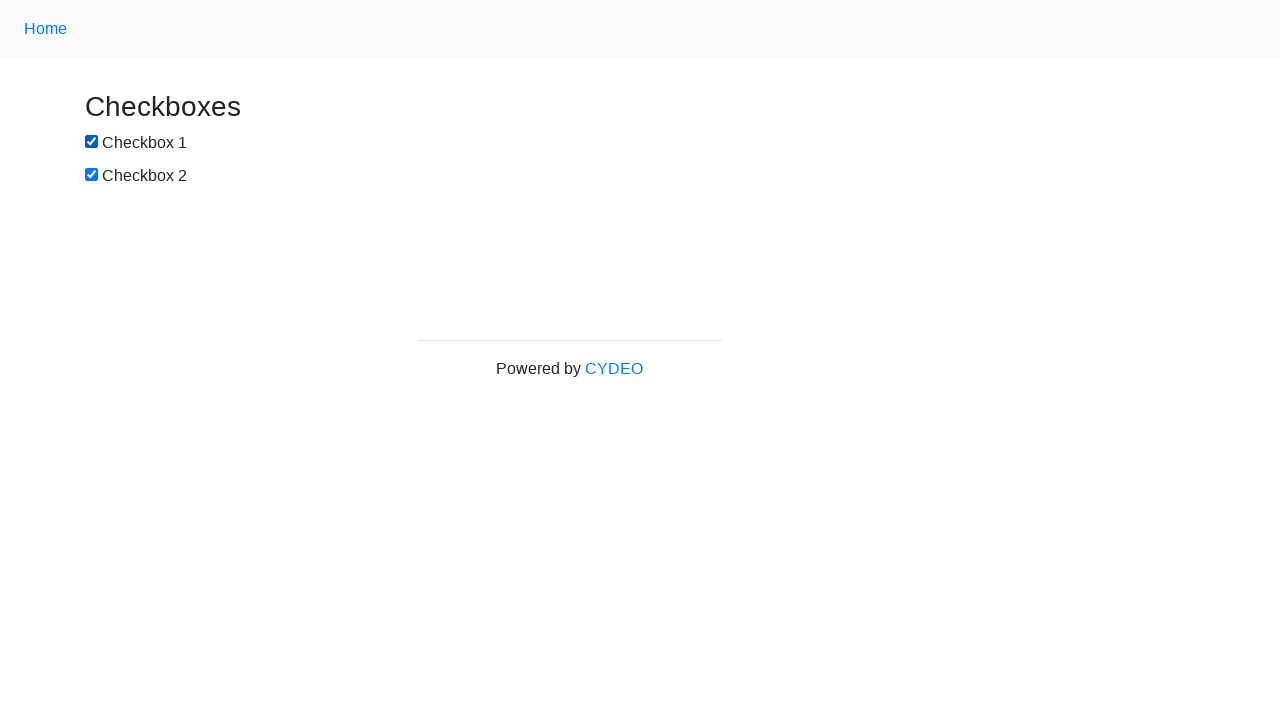

Clicked checkbox2 to deselect it at (92, 175) on input[name='checkbox2']
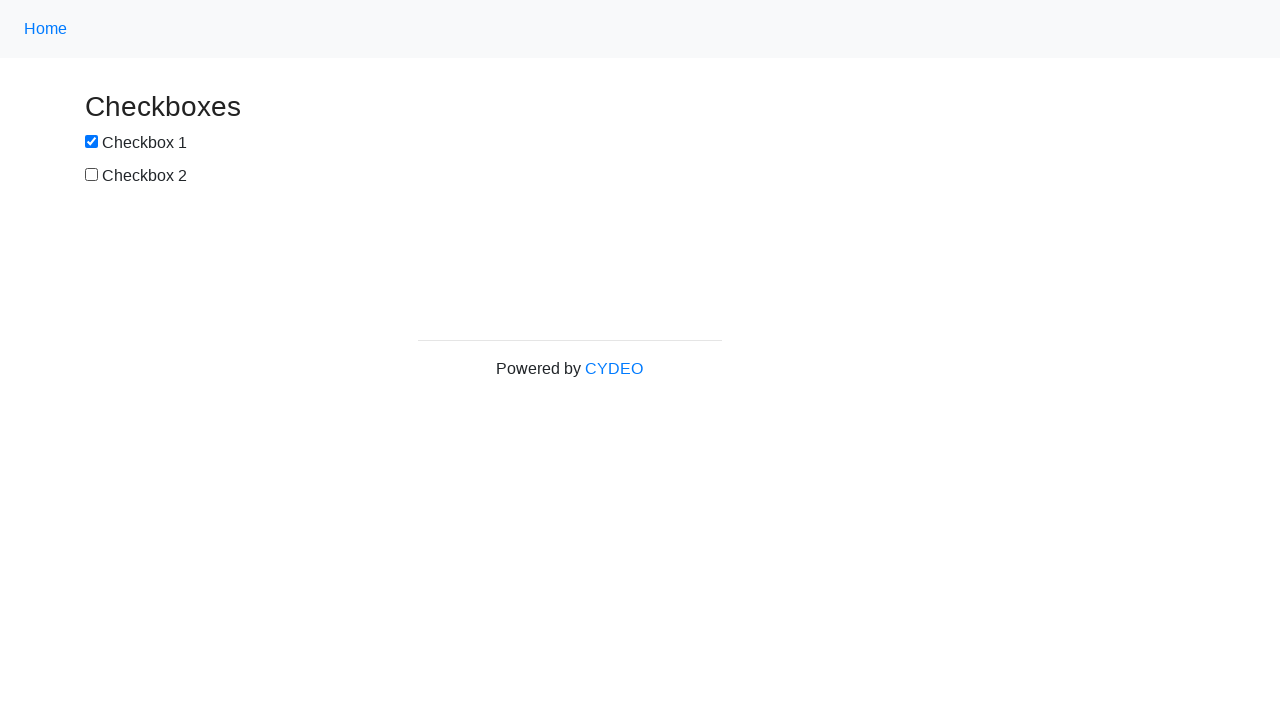

Verified checkbox1 is now selected after clicking
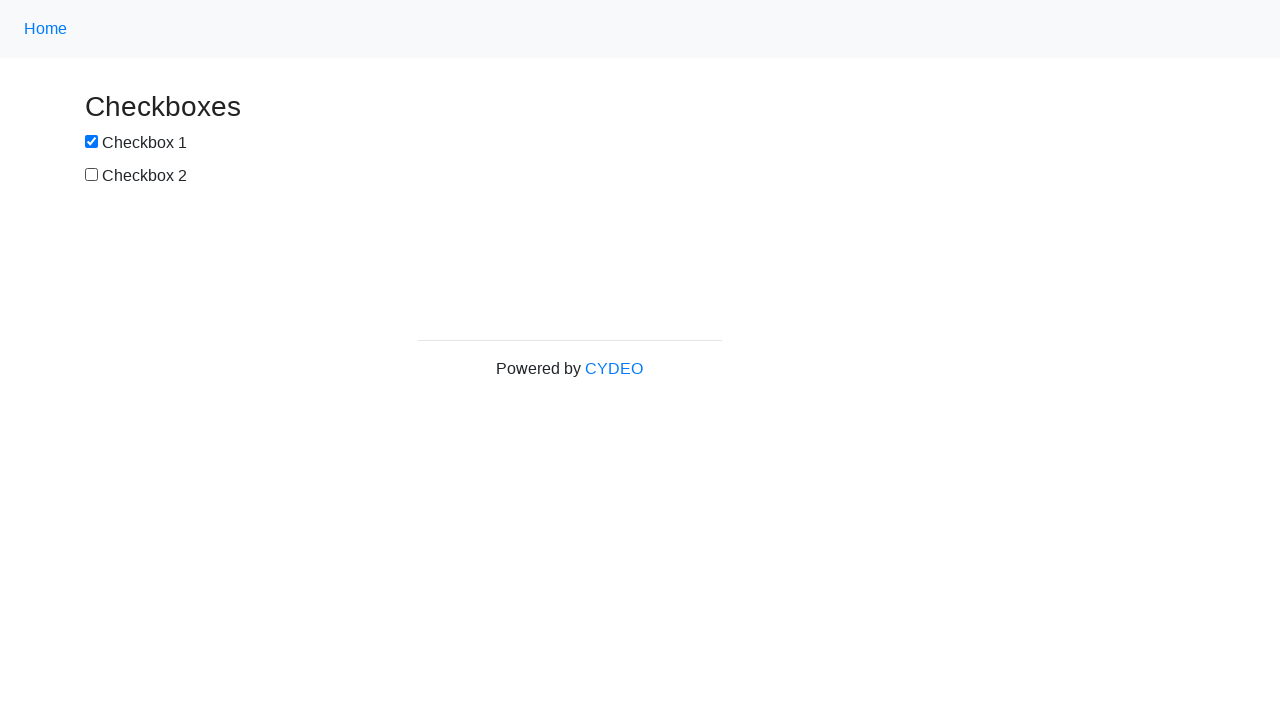

Verified checkbox2 is now deselected after clicking
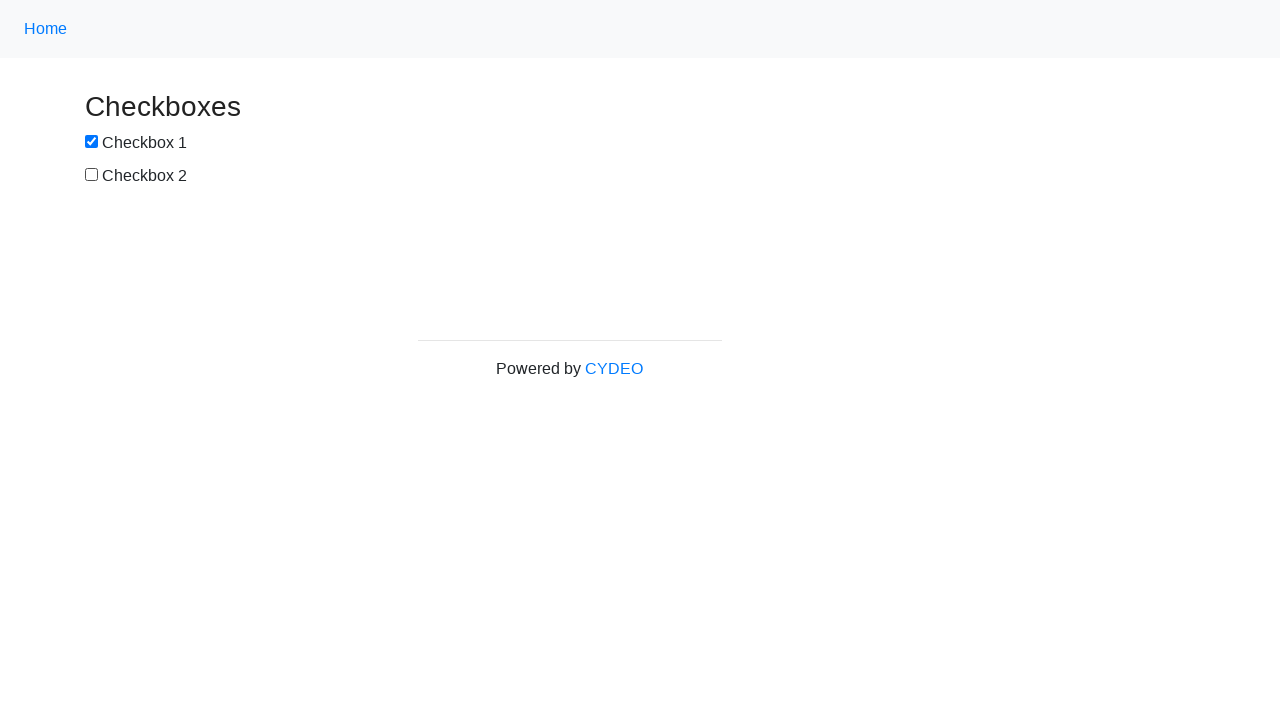

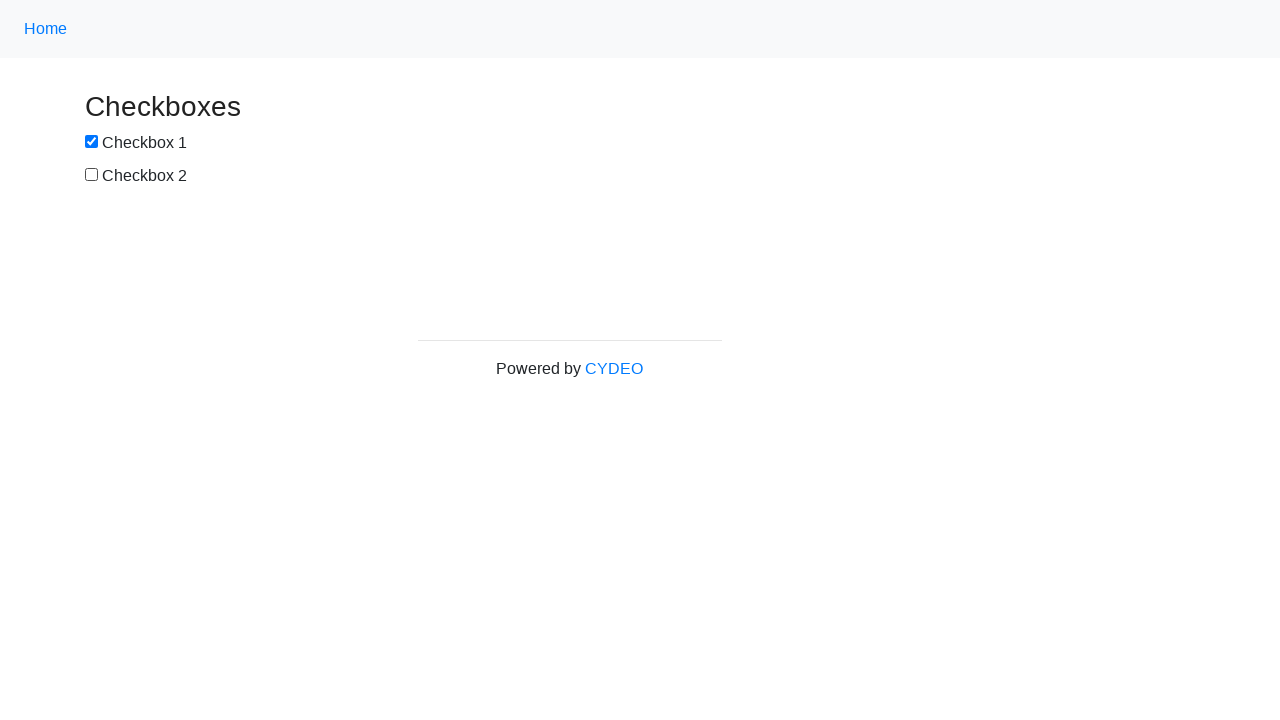